Tests calculator addition functionality by performing multiple addition operations and verifying the results

Starting URL: https://duffmanns.github.io/calc-test/calculator/app/index.html

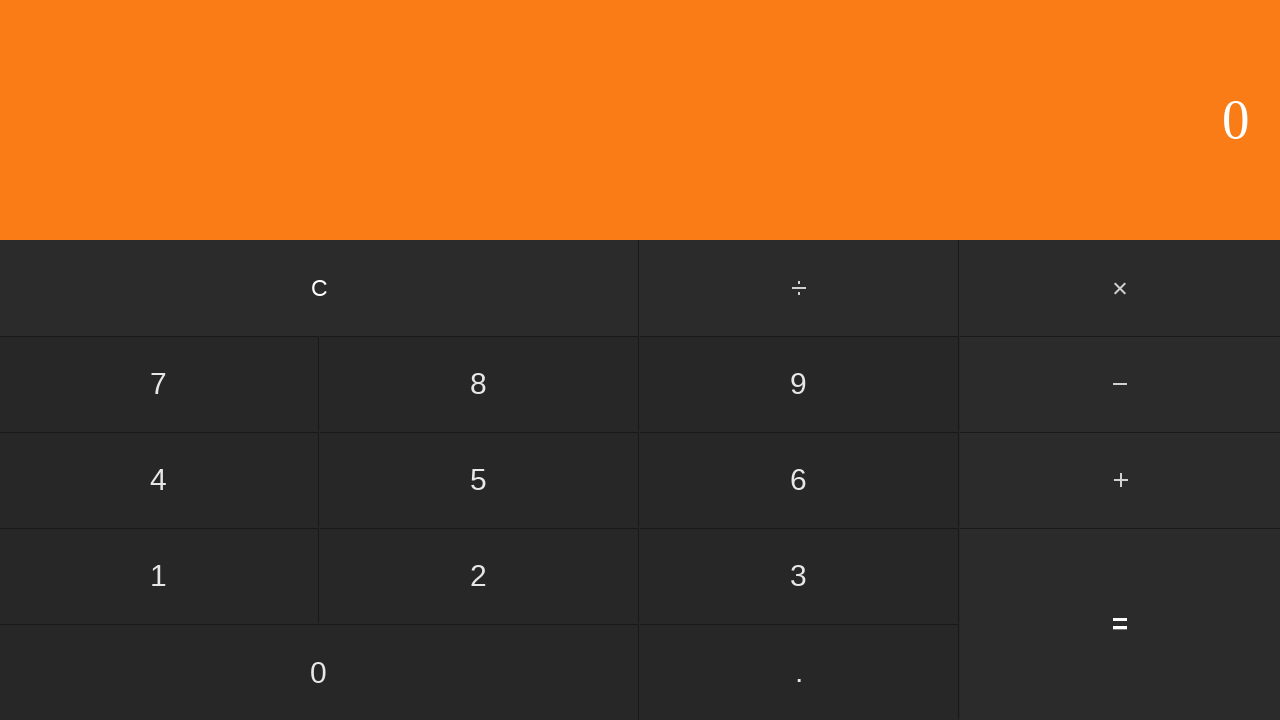

Waited for calculator button '1' to load
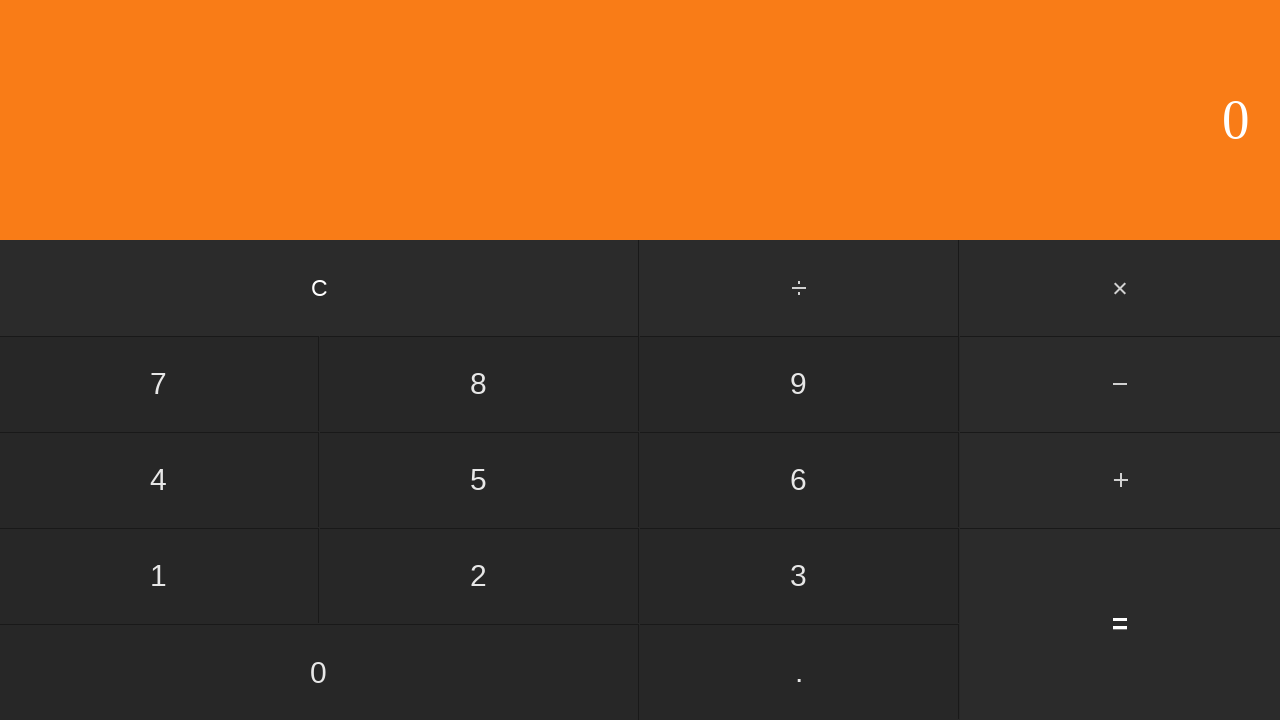

Clicked calculator button '1' at (159, 576) on #one
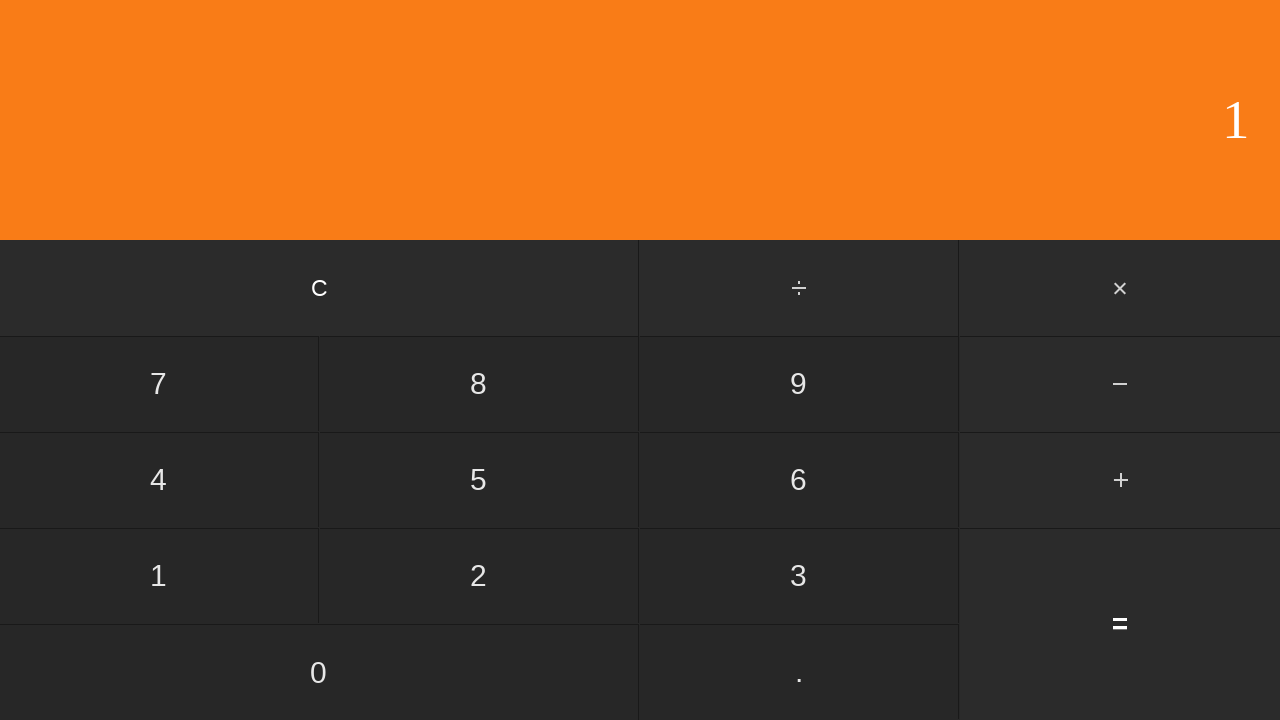

Clicked addition operator '+' at (1120, 480) on input[value='+']
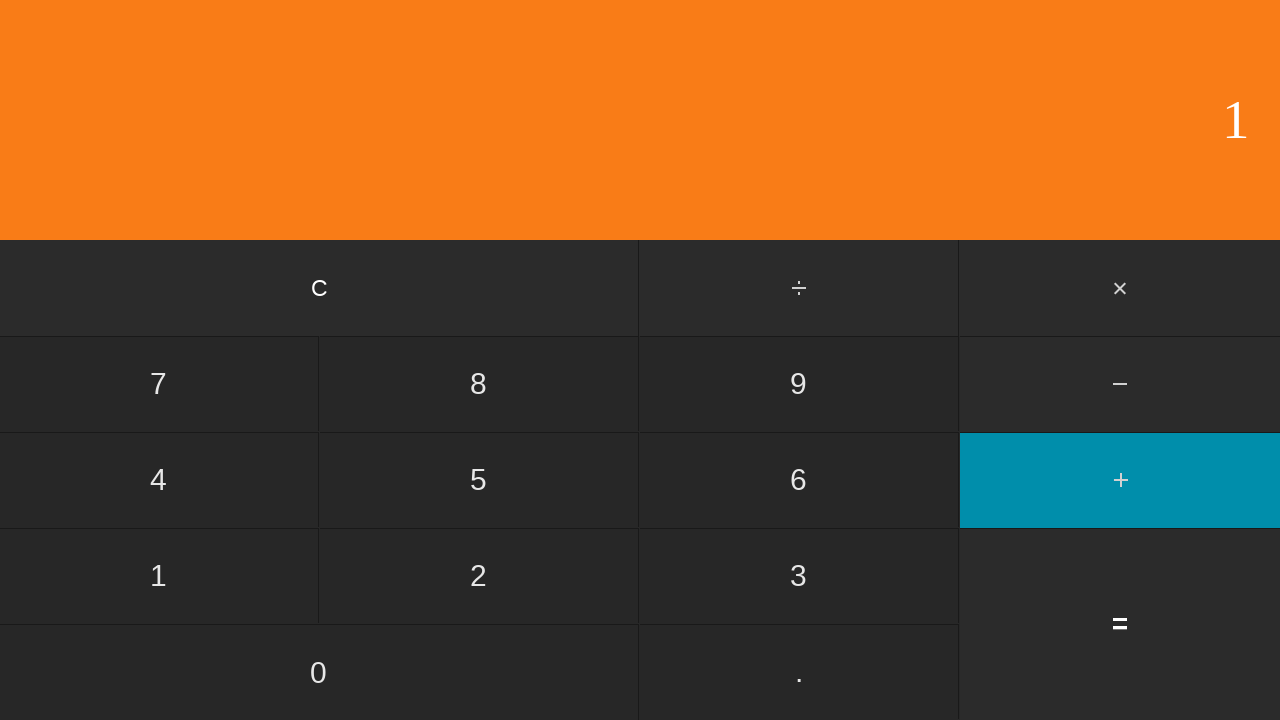

Clicked calculator button '3' at (799, 576) on #three
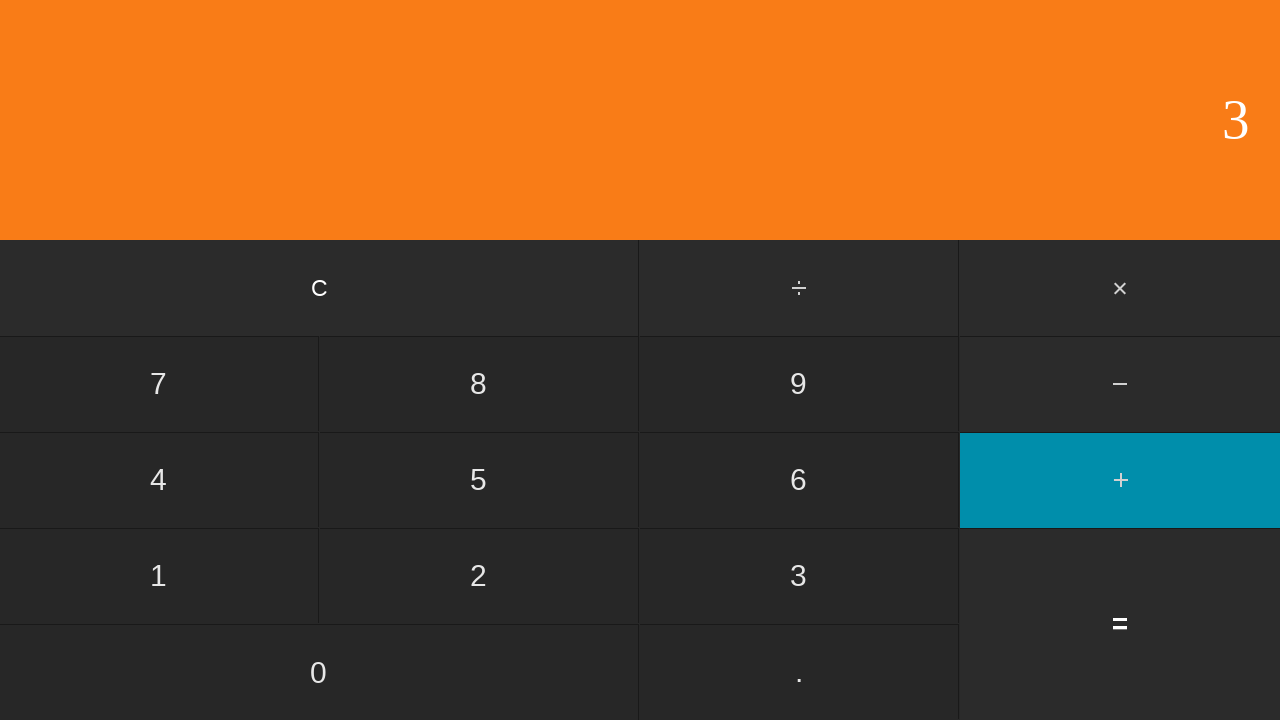

Clicked equals button, result should be 4 at (1120, 624) on #equals
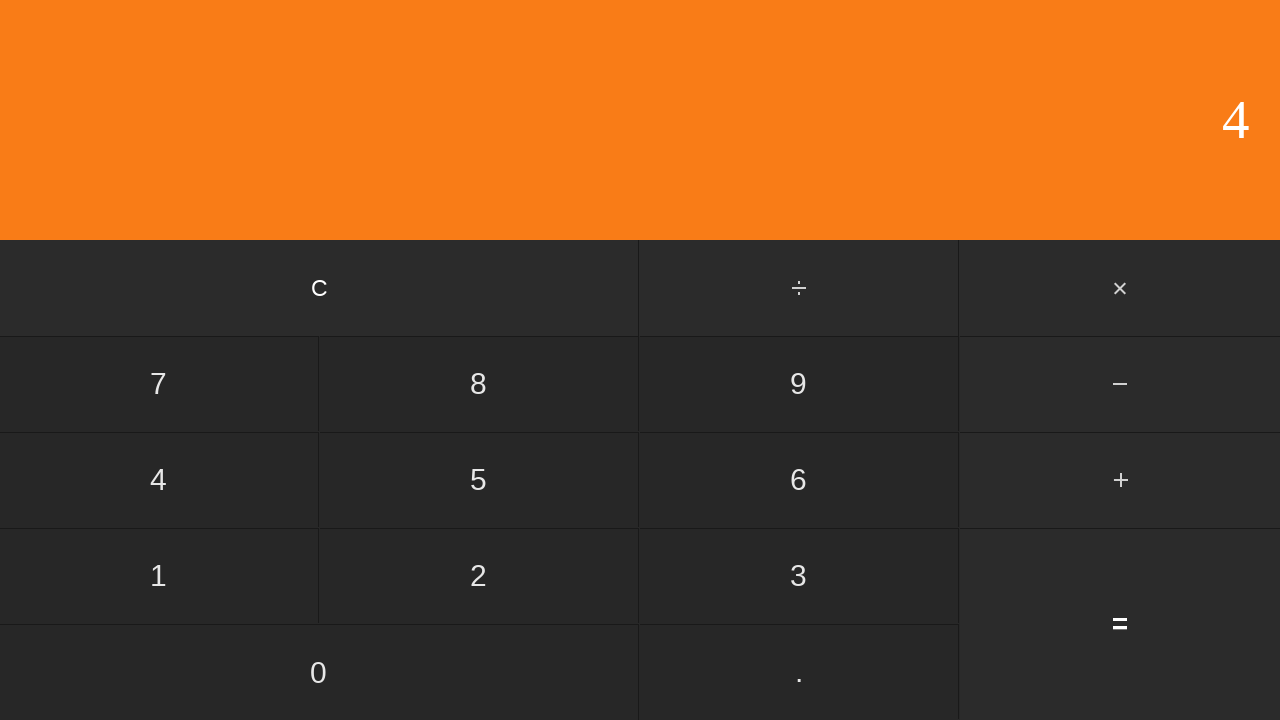

Clicked clear button to reset calculator at (320, 288) on #clear
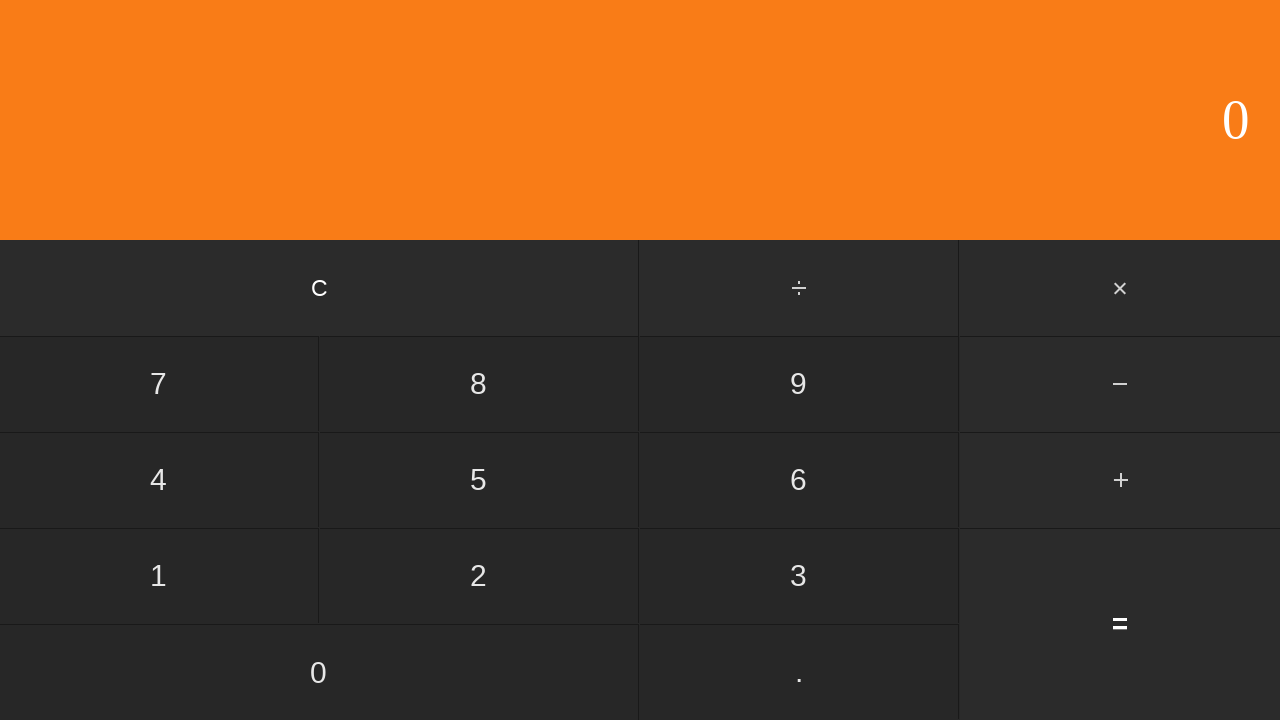

Clicked calculator button '5' at (479, 480) on #five
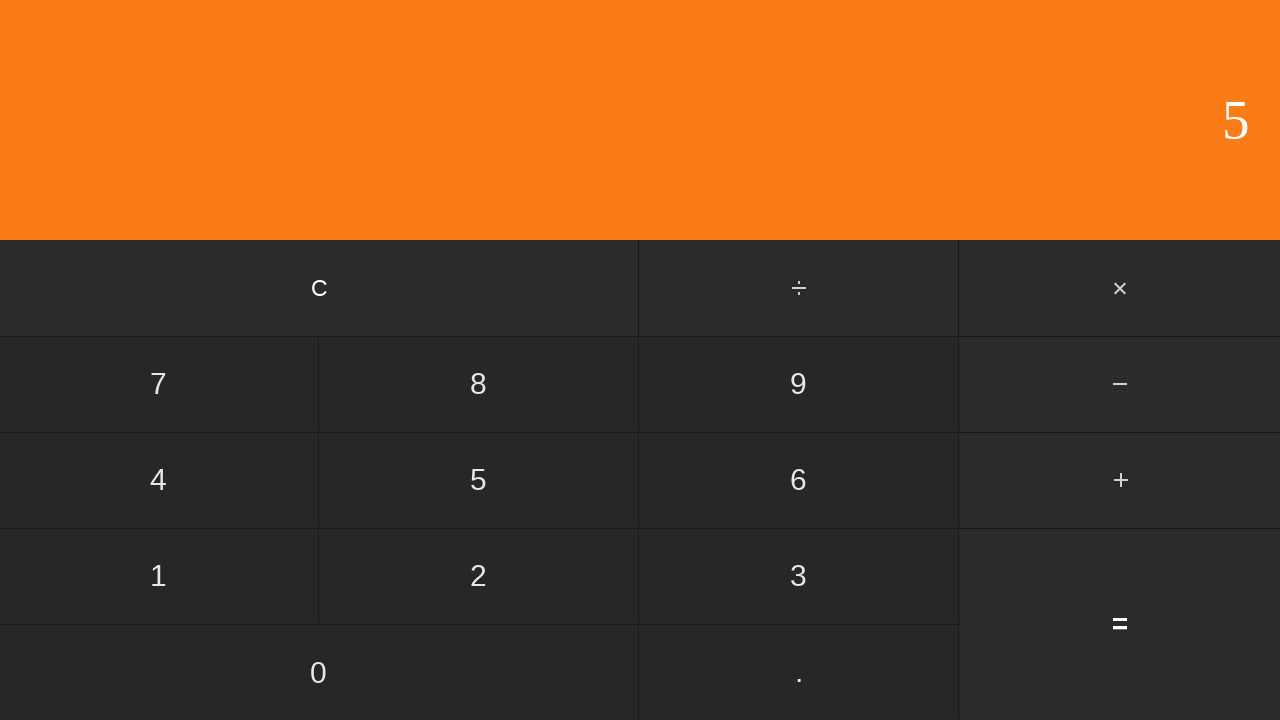

Clicked addition operator '+' at (1120, 480) on input[value='+']
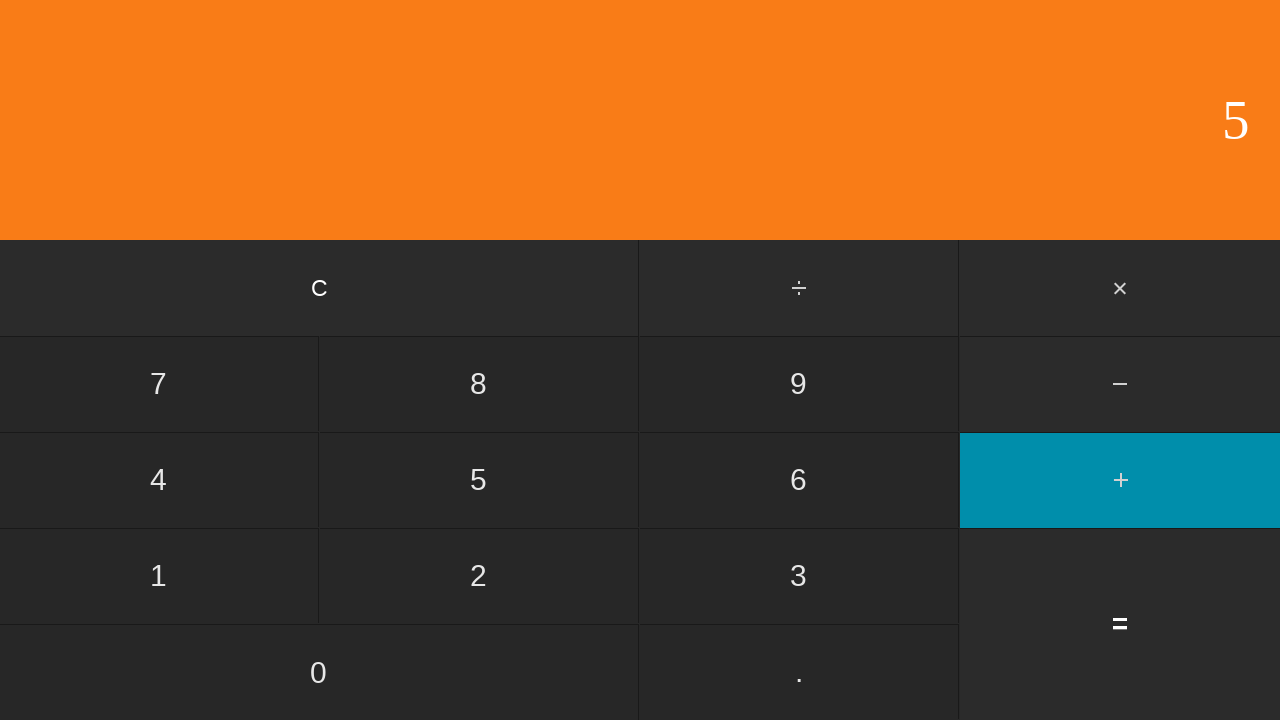

Clicked calculator button '6' at (799, 480) on #six
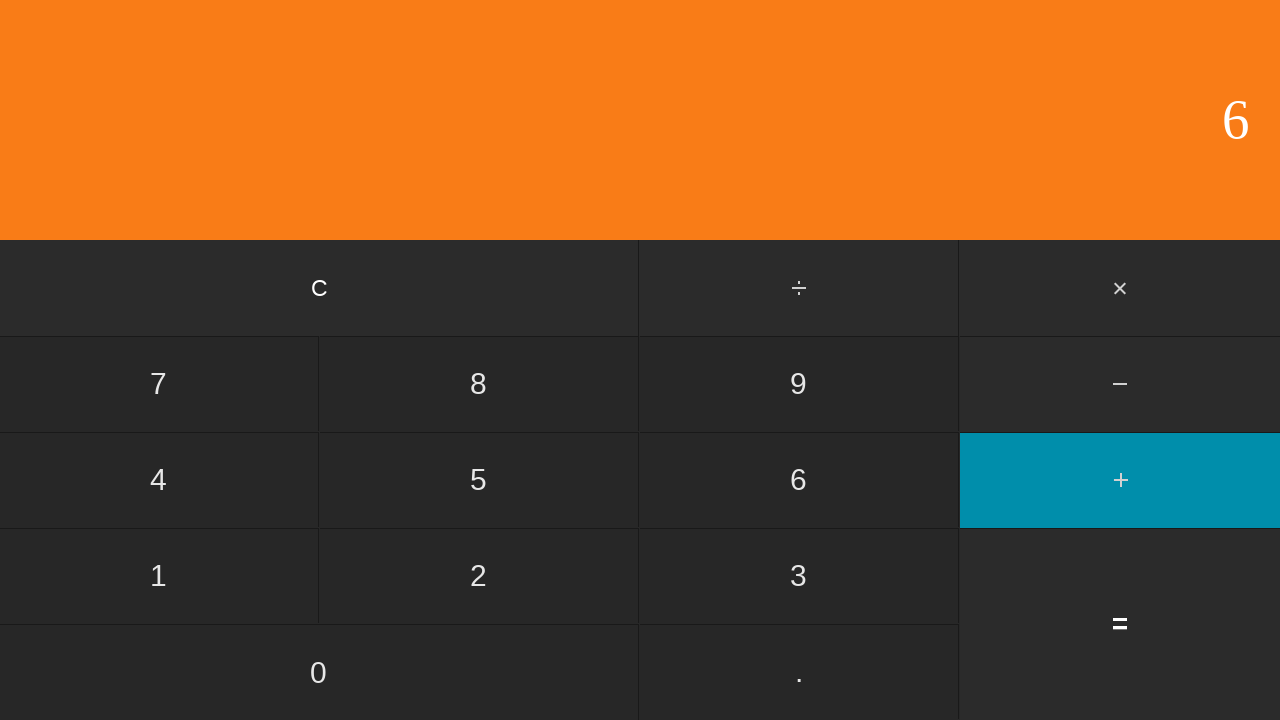

Clicked equals button, result should be 11 at (1120, 624) on #equals
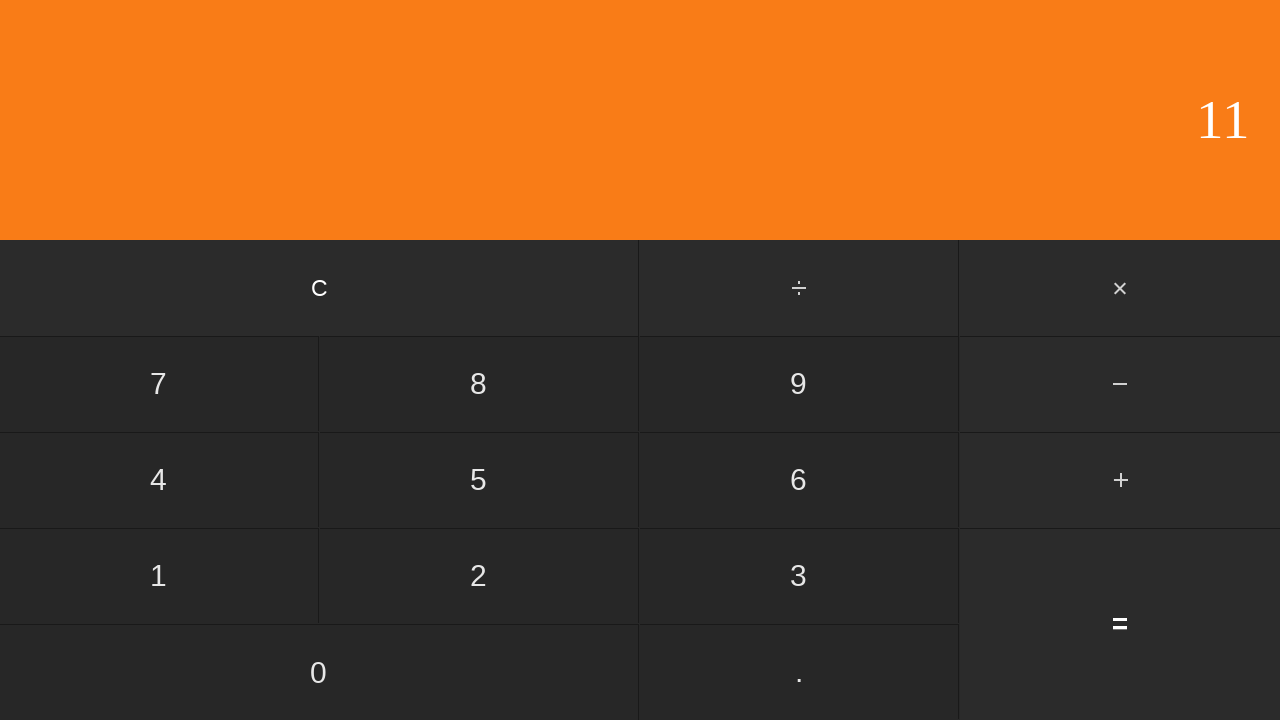

Clicked clear button to reset calculator at (320, 288) on #clear
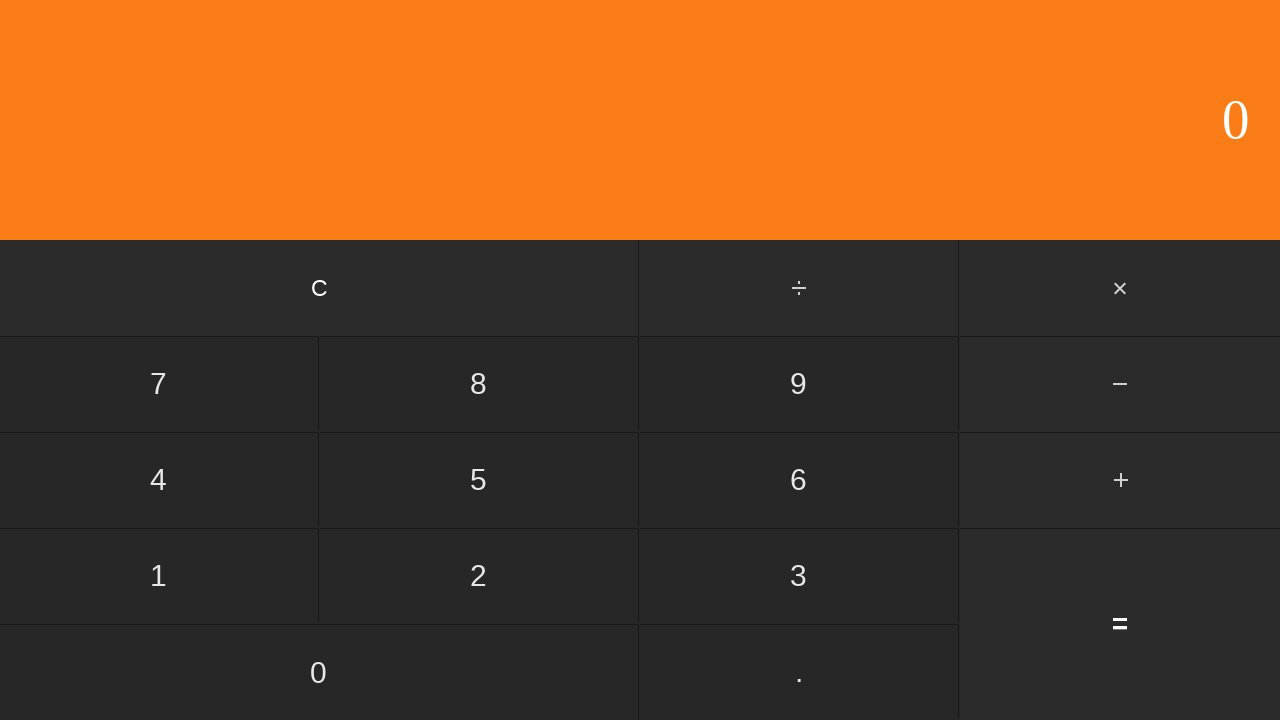

Clicked calculator button '3' at (799, 576) on #three
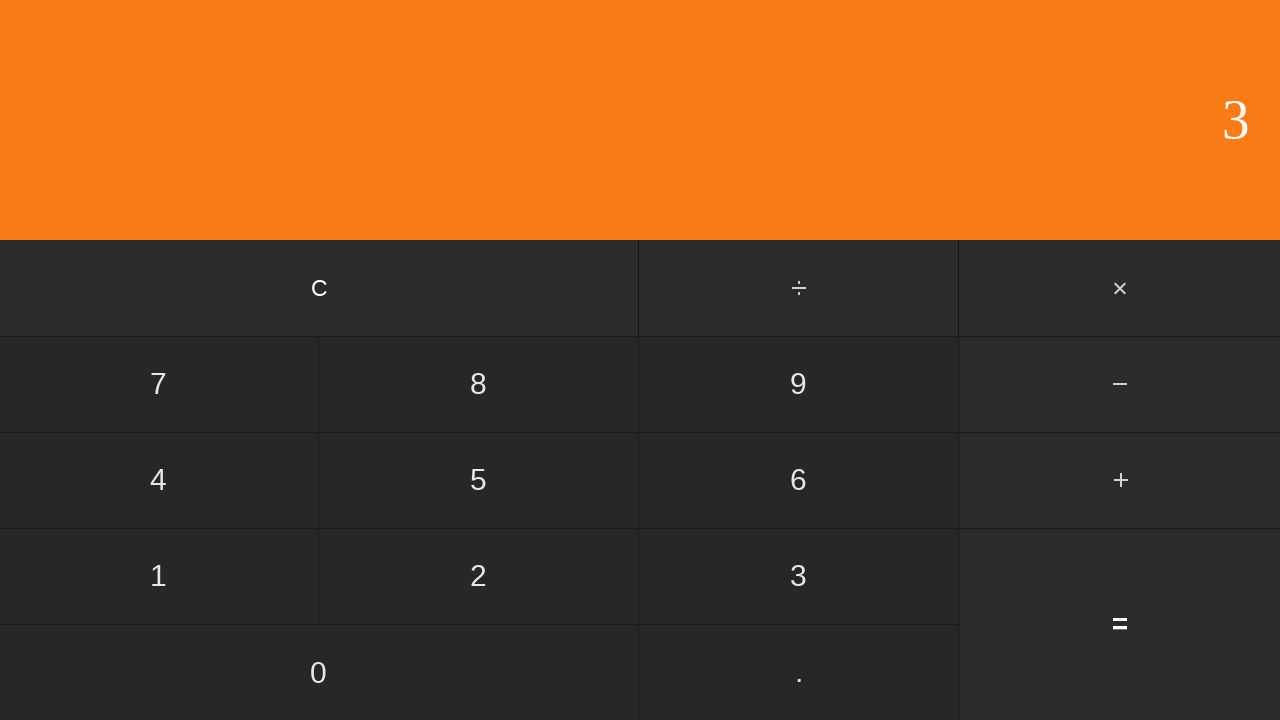

Clicked addition operator '+' at (1120, 480) on input[value='+']
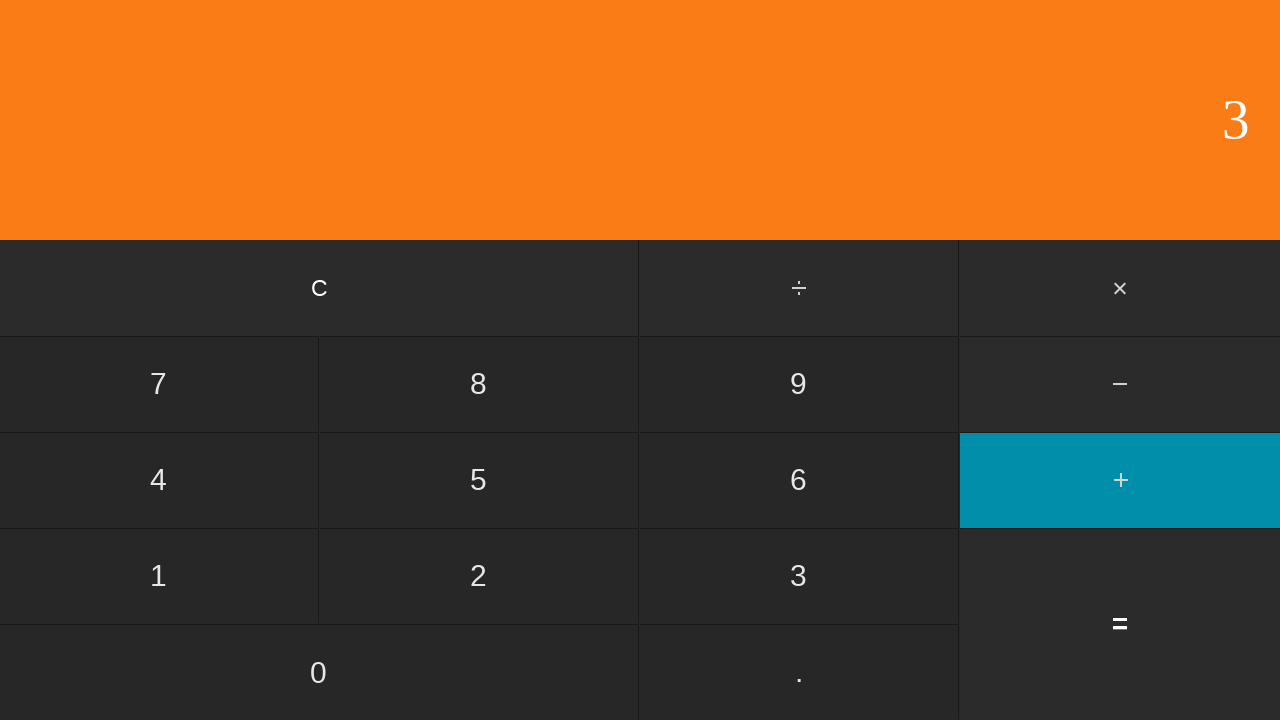

Clicked calculator button '7' at (159, 384) on #seven
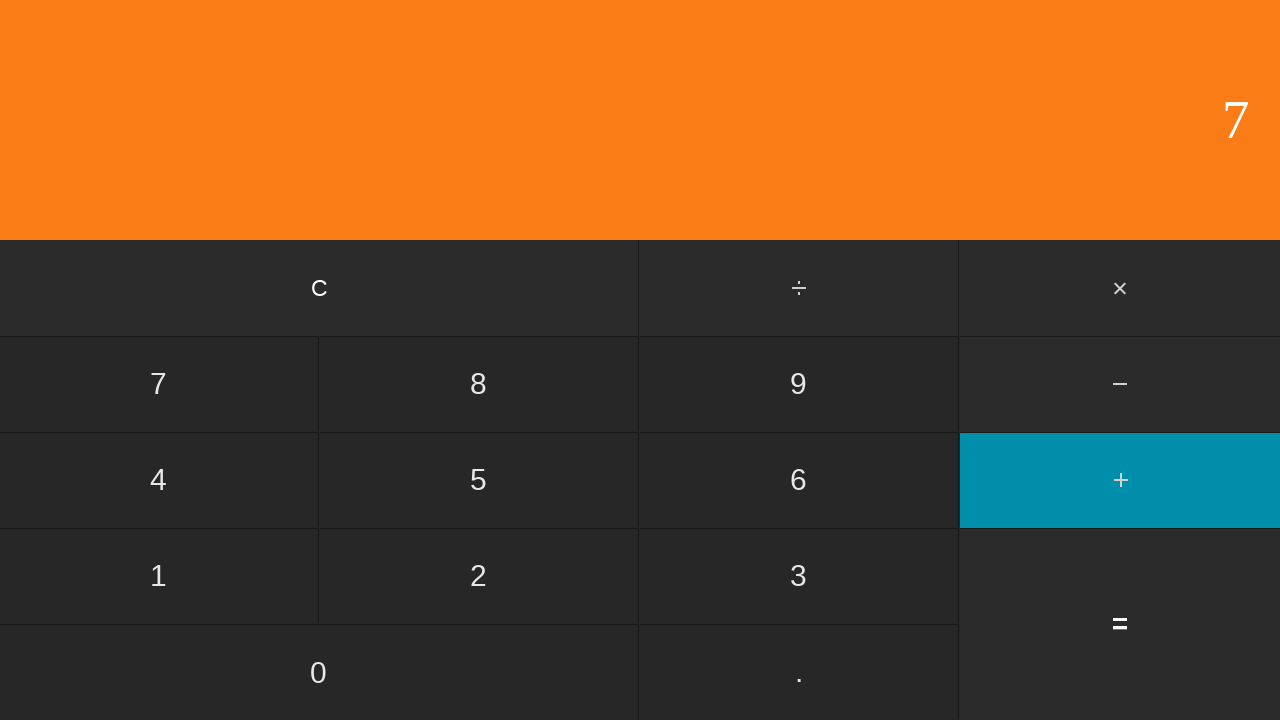

Clicked equals button, result should be 10 at (1120, 624) on #equals
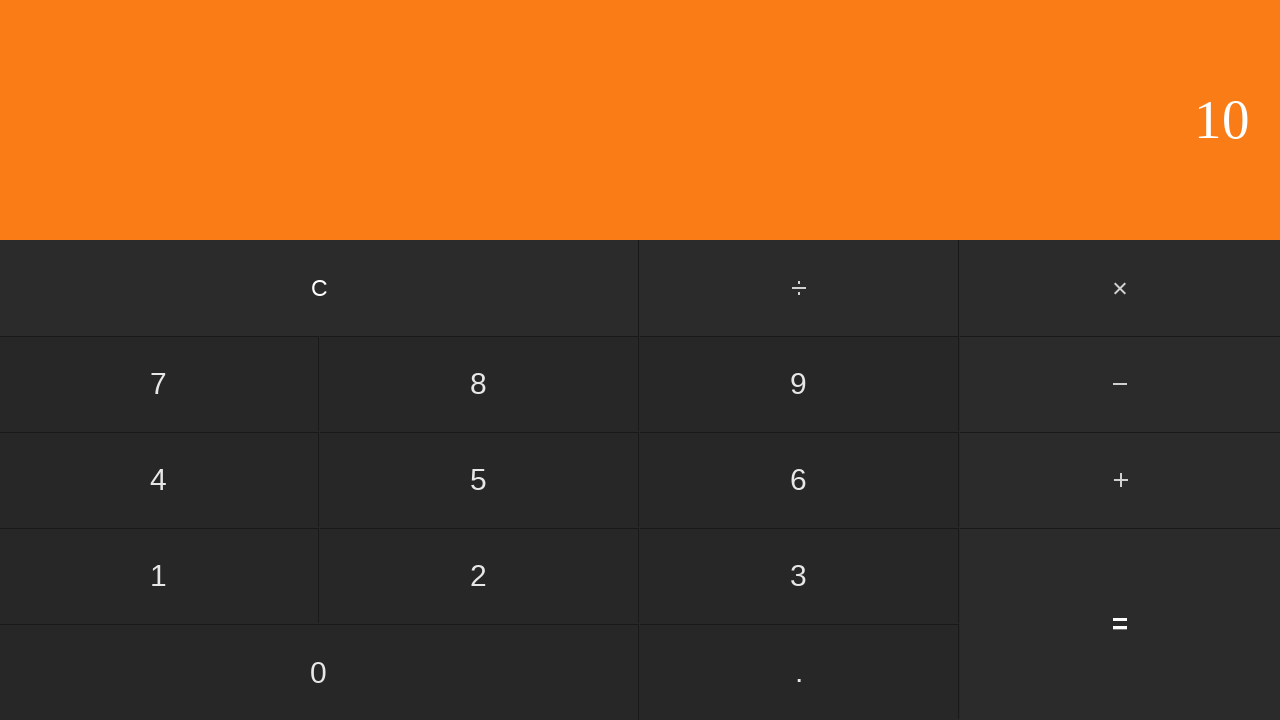

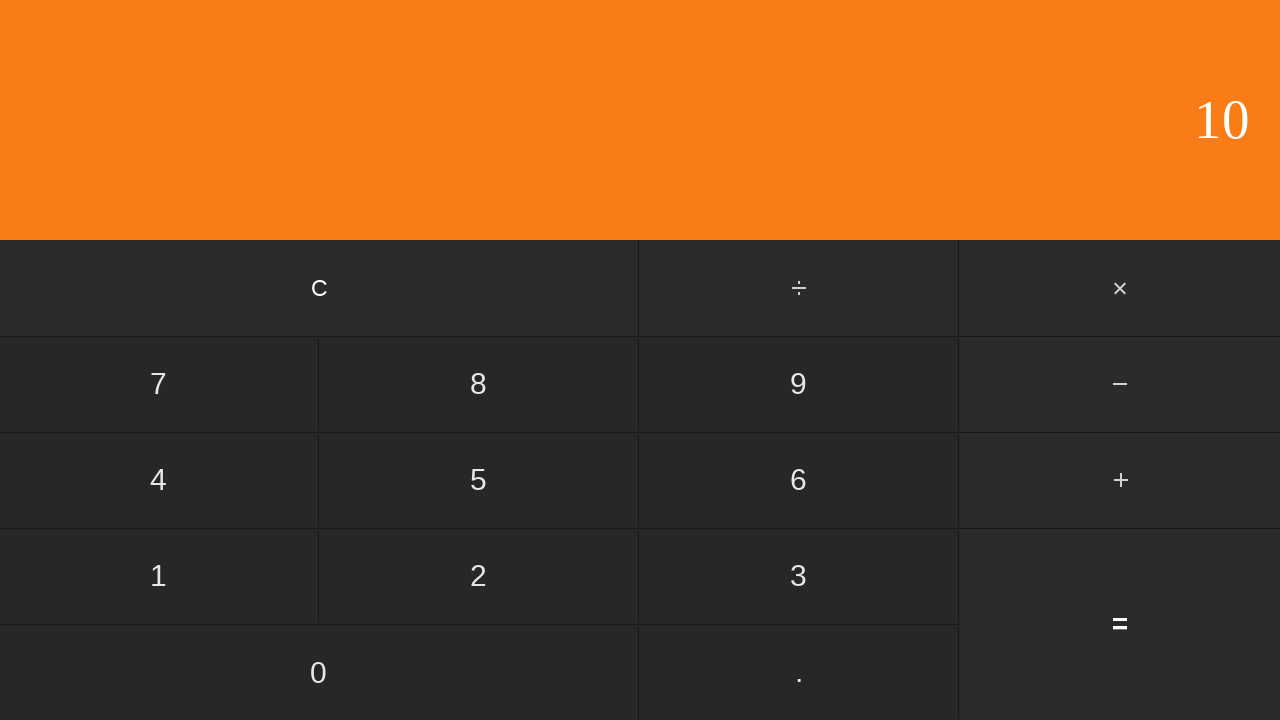